Tests handling of entry ad modal by navigating to the entry ad page and closing the modal popup

Starting URL: https://the-internet.herokuapp.com/

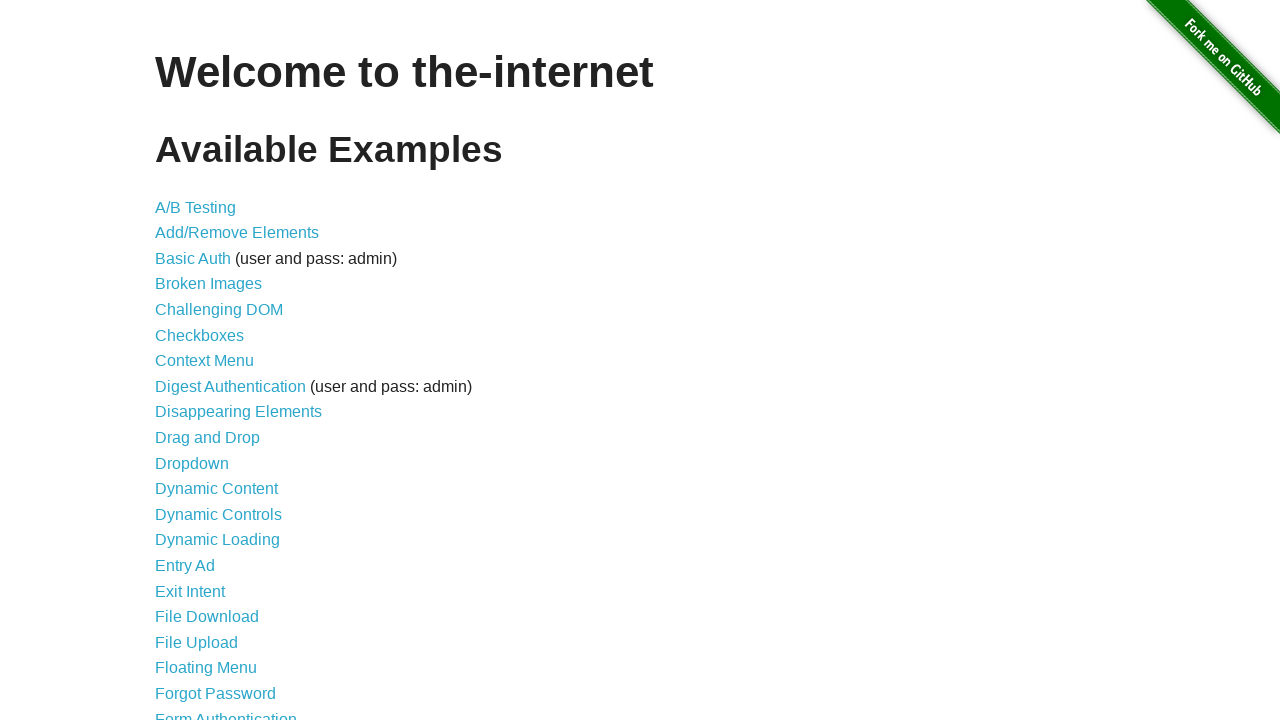

Clicked on Entry Ad link to navigate to entry ad page at (185, 566) on text=Entry Ad
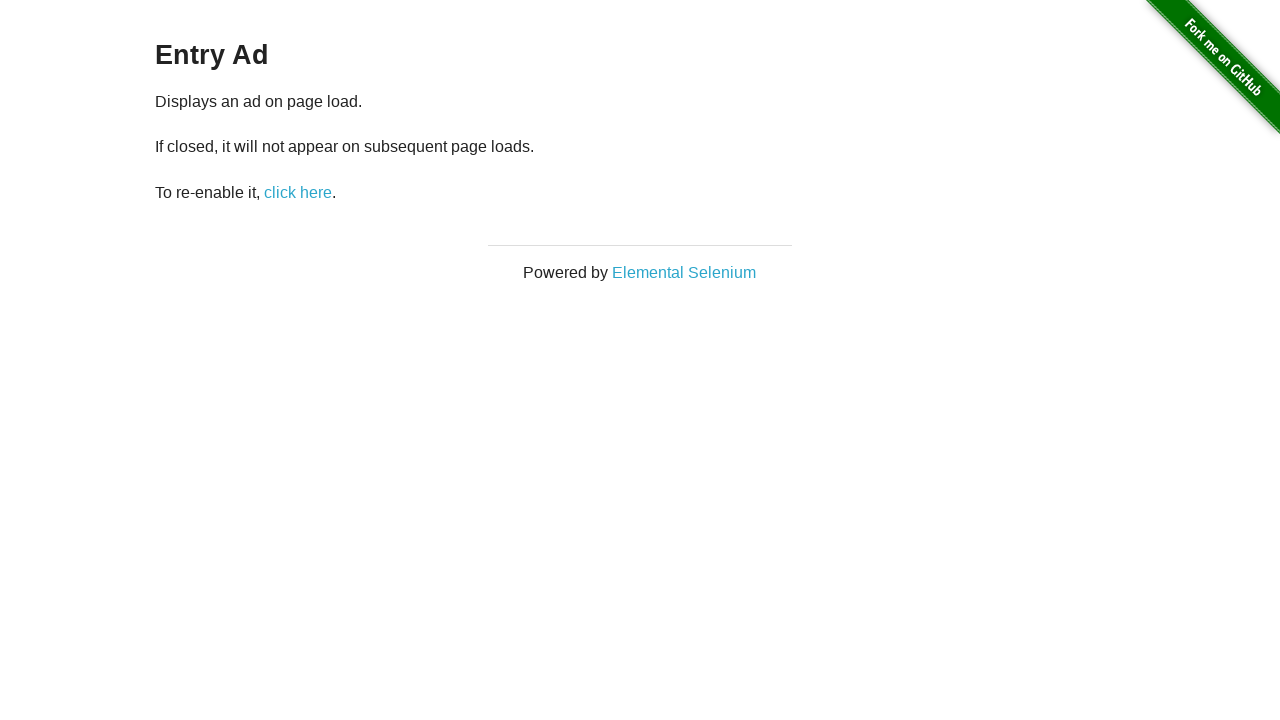

Entry ad modal appeared and is visible
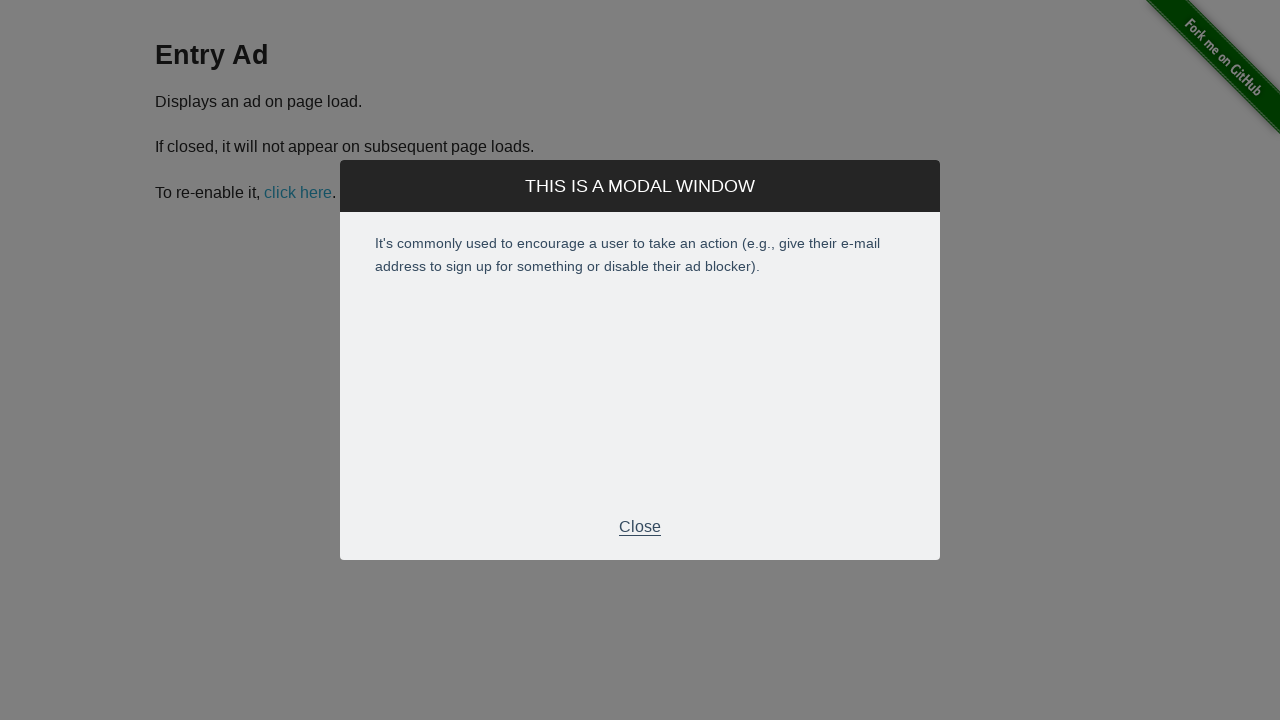

Clicked Close button to dismiss the entry ad modal at (640, 527) on xpath=//p[.='Close']
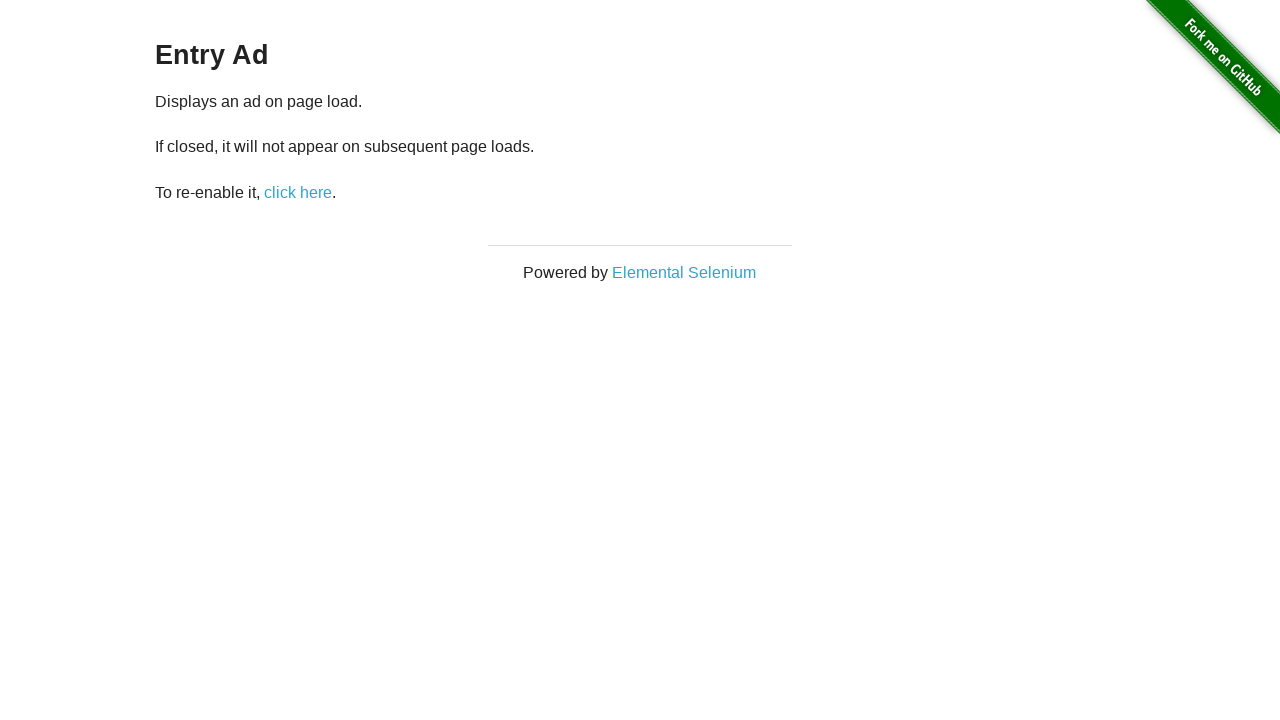

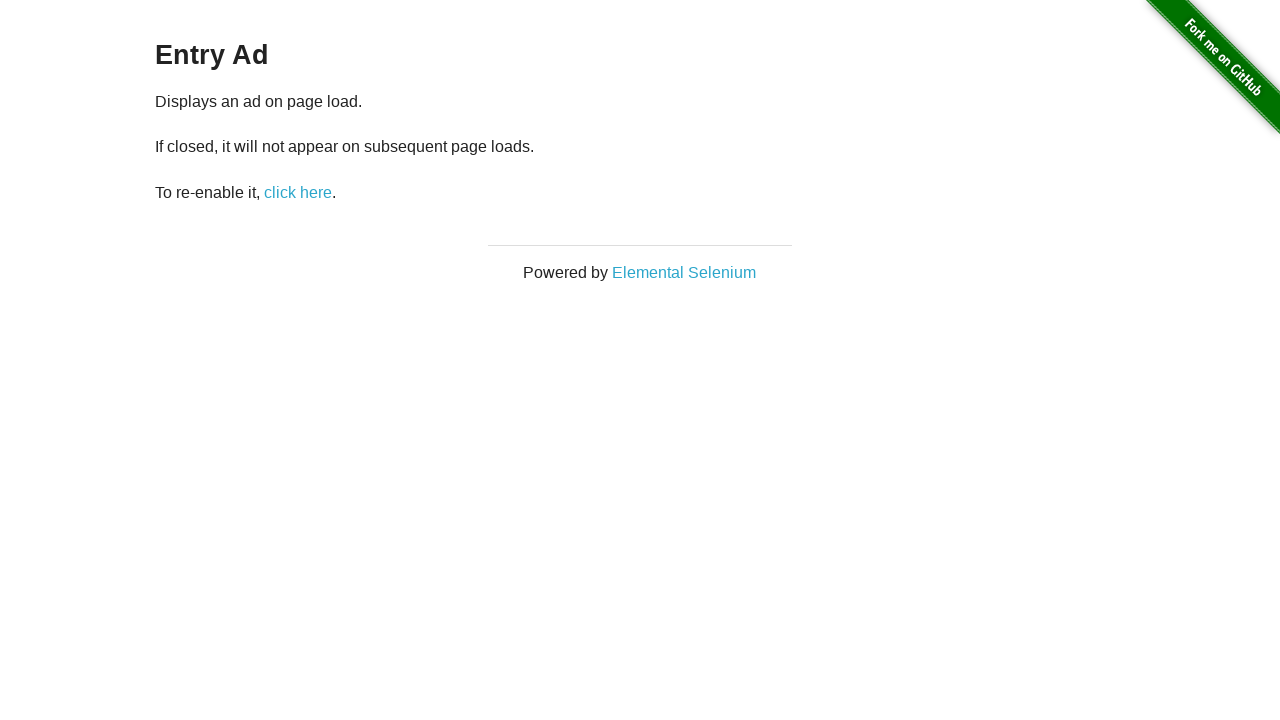